Tests that new items are appended to the bottom of the todo list by creating 3 items

Starting URL: https://demo.playwright.dev/todomvc

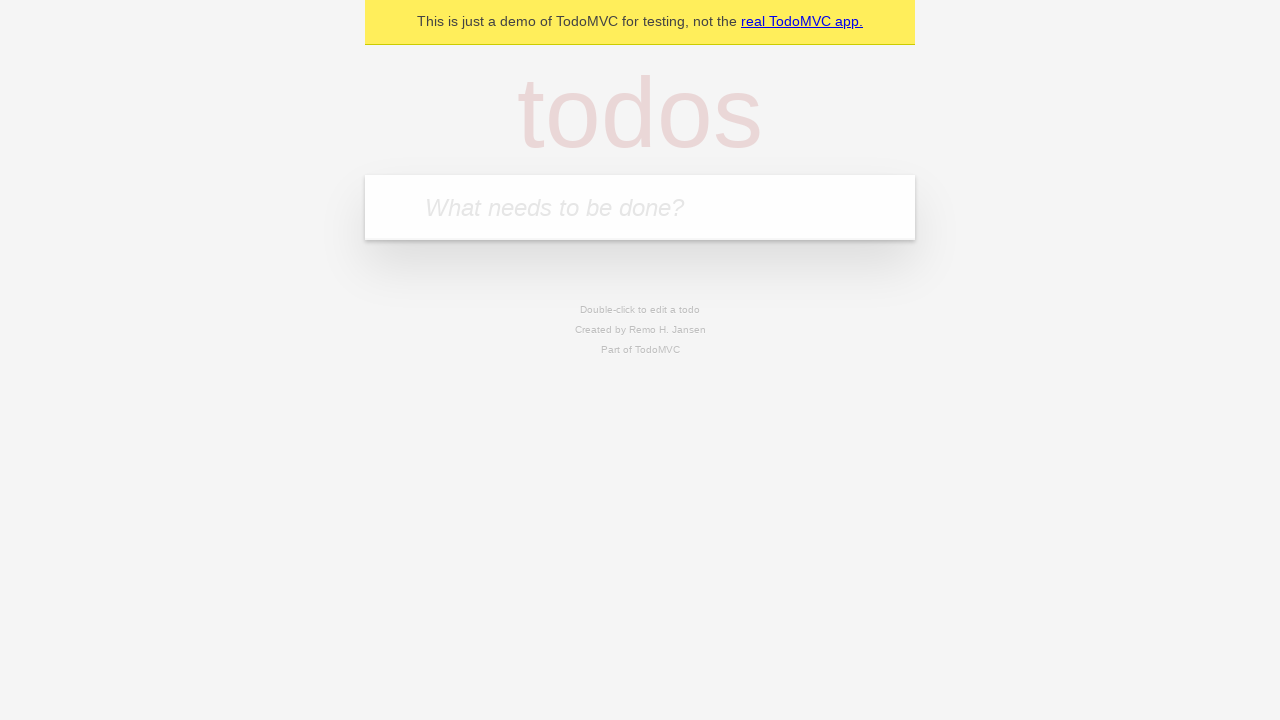

Filled new todo input with 'buy some cheese' on .new-todo
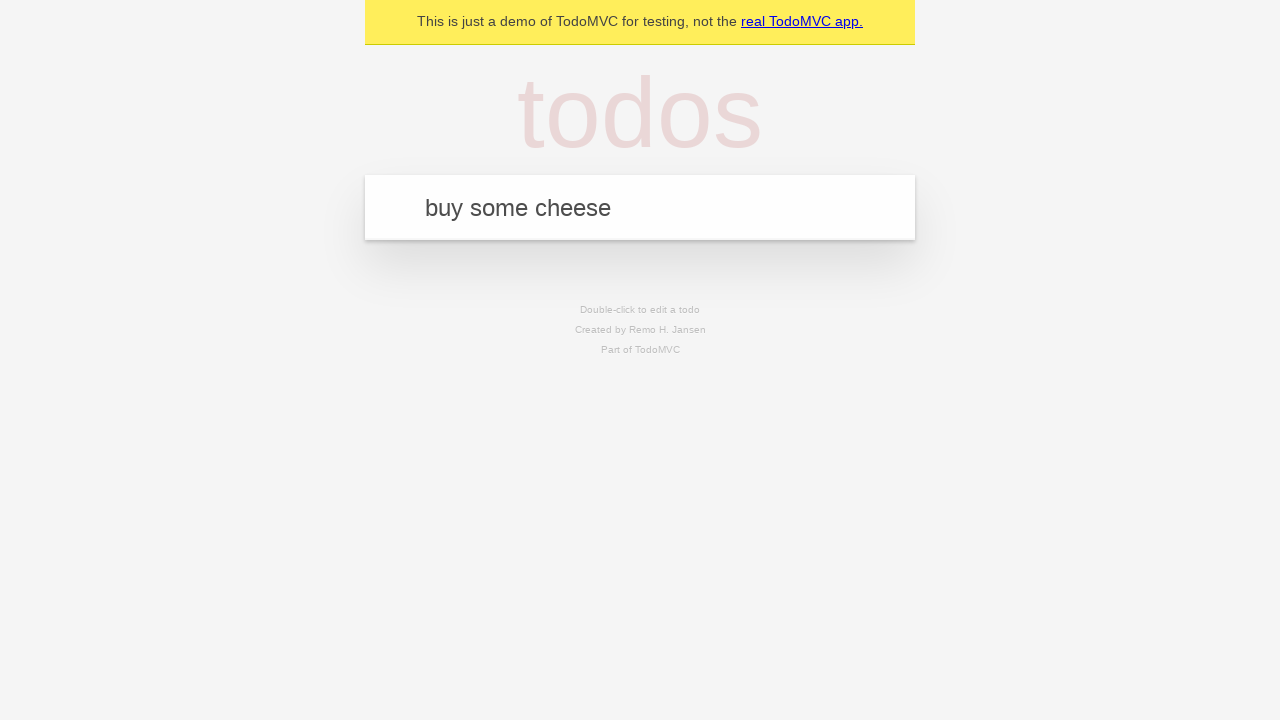

Pressed Enter to create first todo item on .new-todo
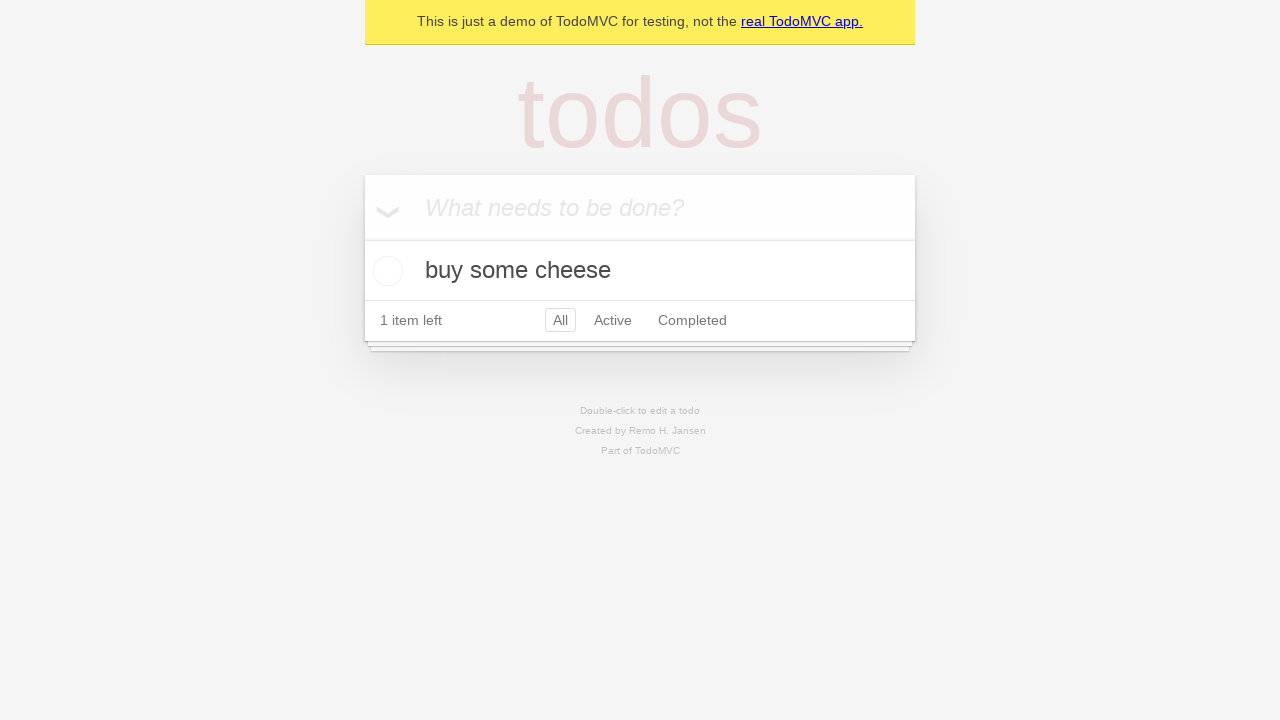

Filled new todo input with 'feed the cat' on .new-todo
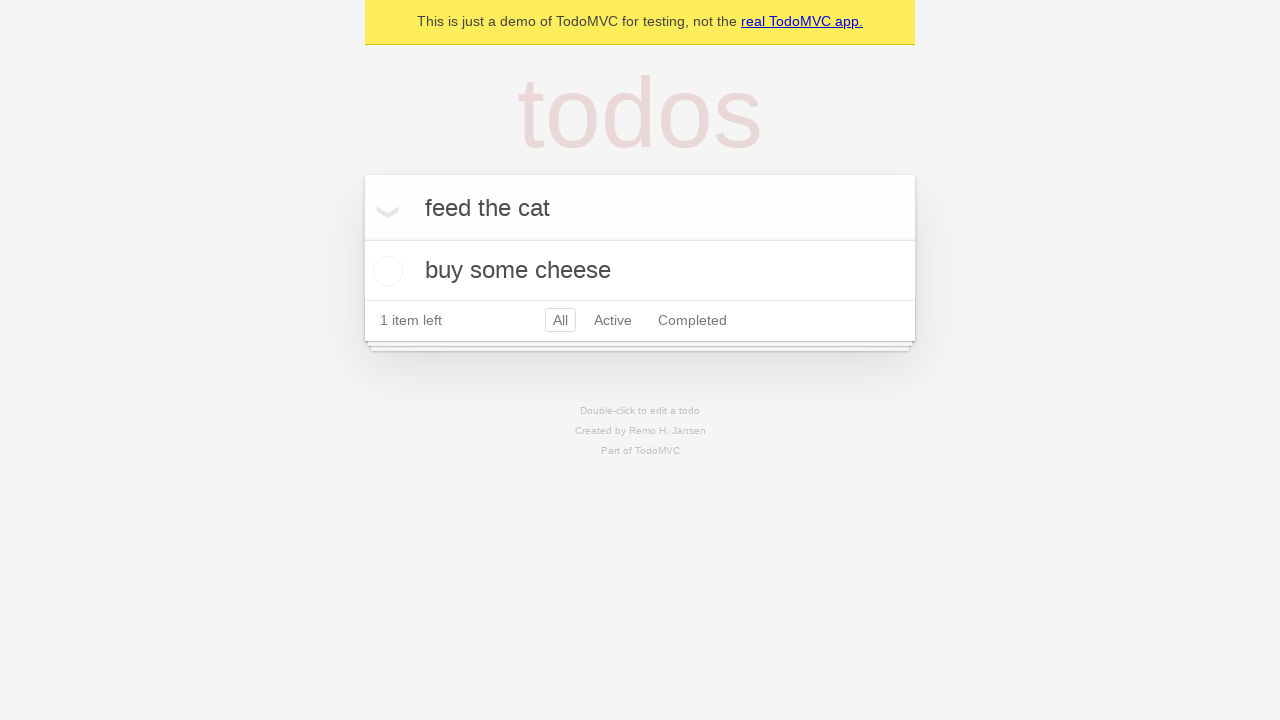

Pressed Enter to create second todo item on .new-todo
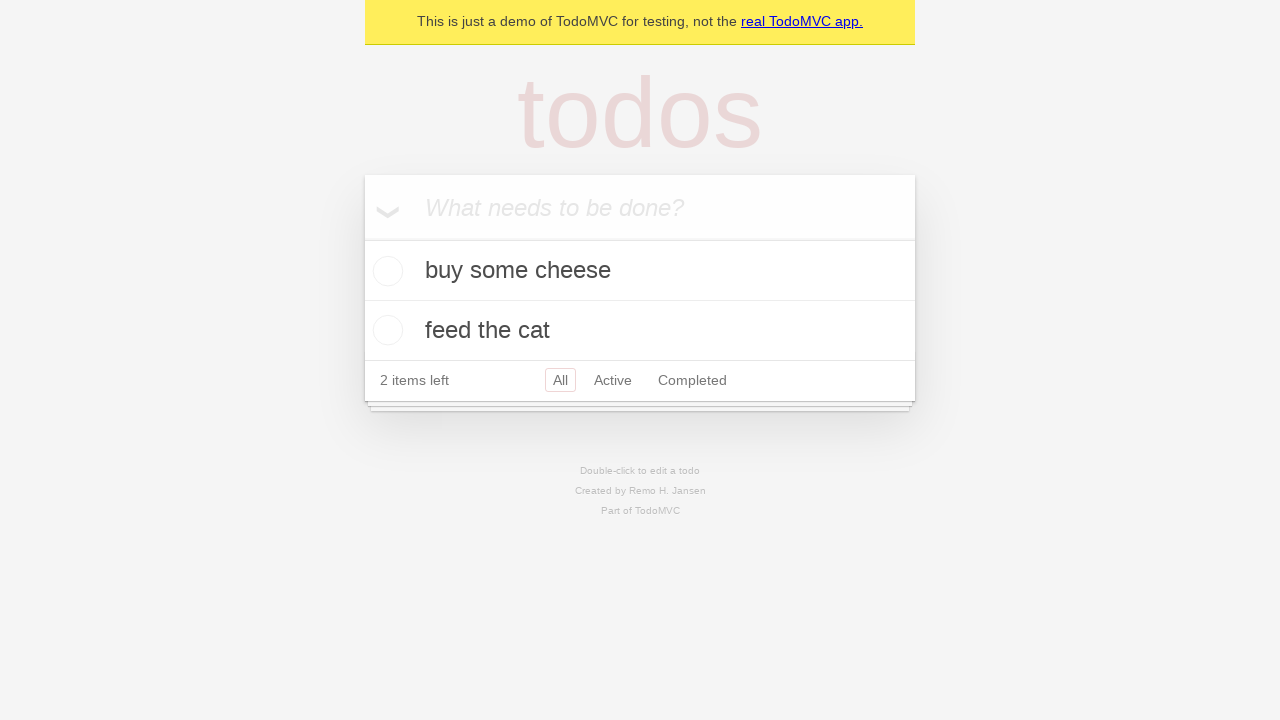

Filled new todo input with 'book a doctors appointment' on .new-todo
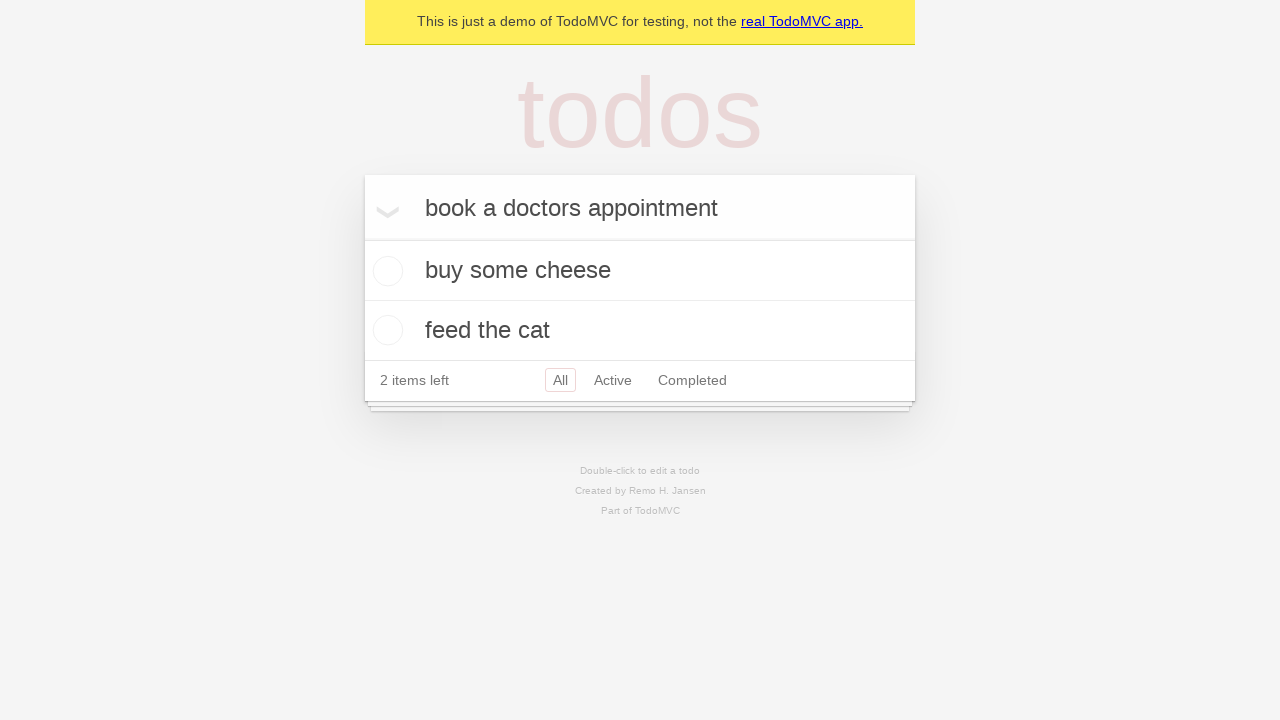

Pressed Enter to create third todo item on .new-todo
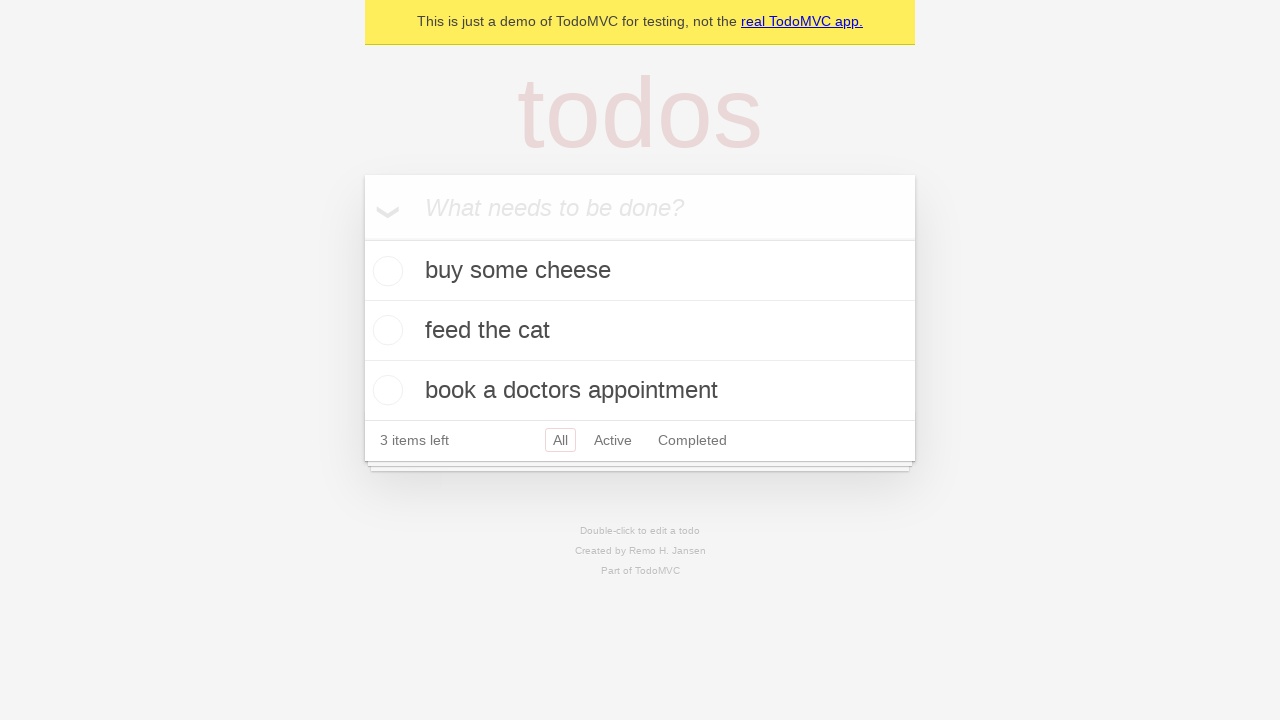

Todo counter element loaded, confirming all 3 items appended to list
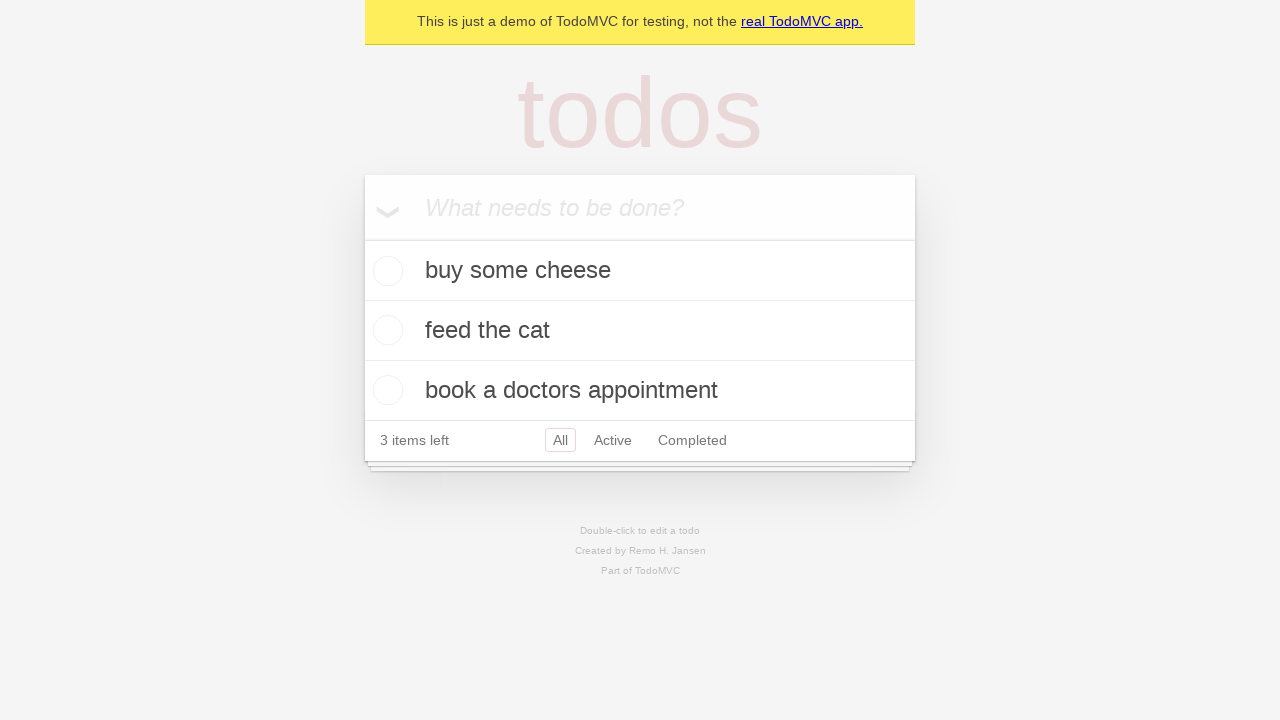

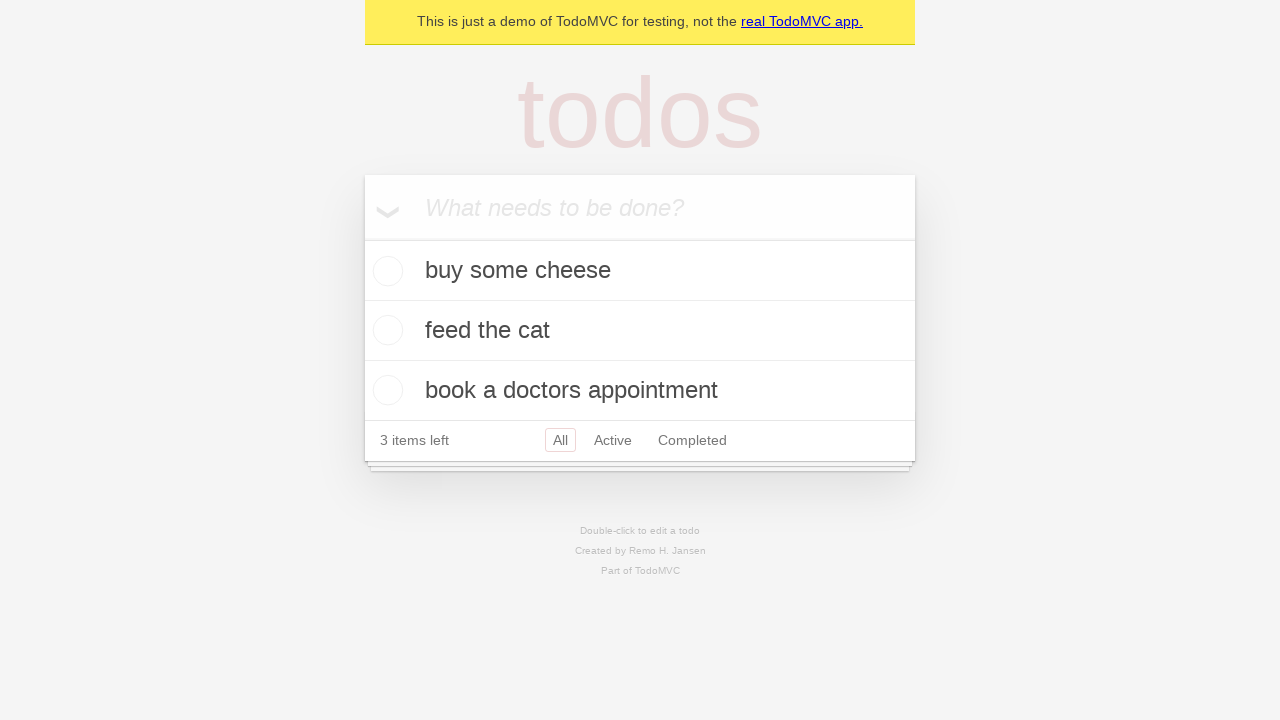